Tests the Green Cart e-commerce flow by searching for products, adding Cashews to cart, and proceeding through checkout to place an order

Starting URL: https://rahulshettyacademy.com/seleniumPractise/#/

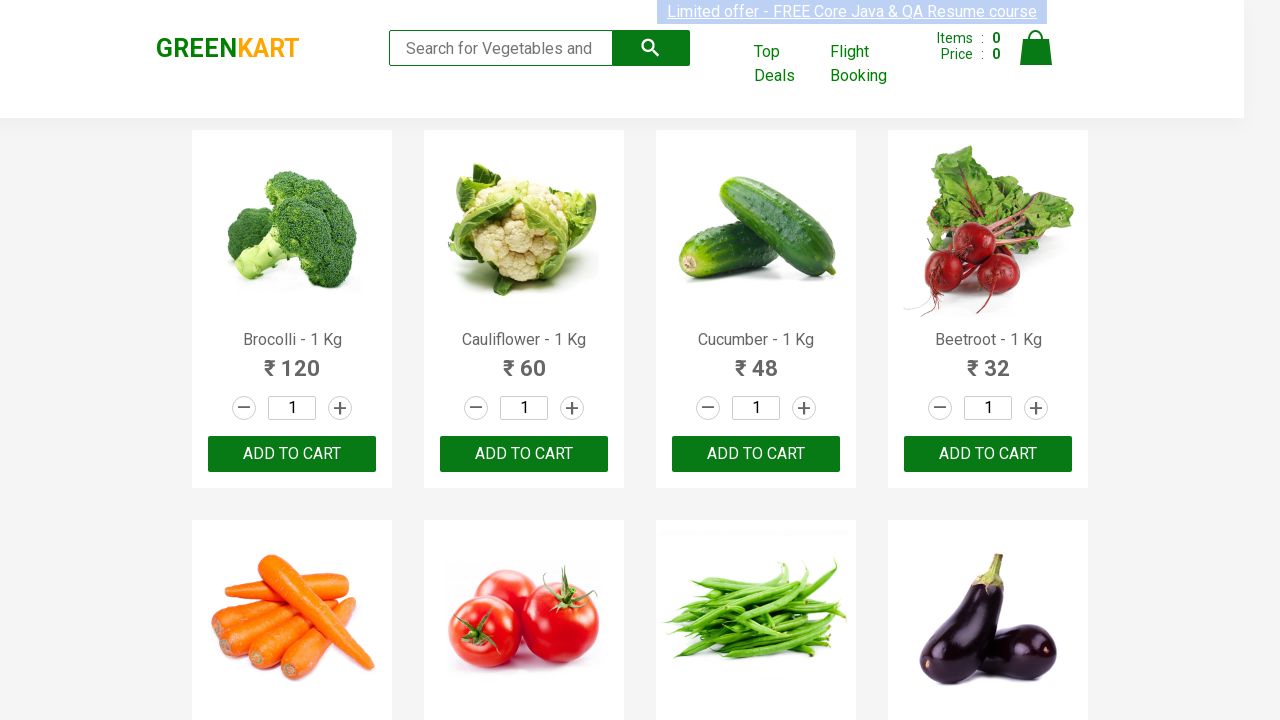

Filled search box with 'ca' to find Cashews on .search-keyword
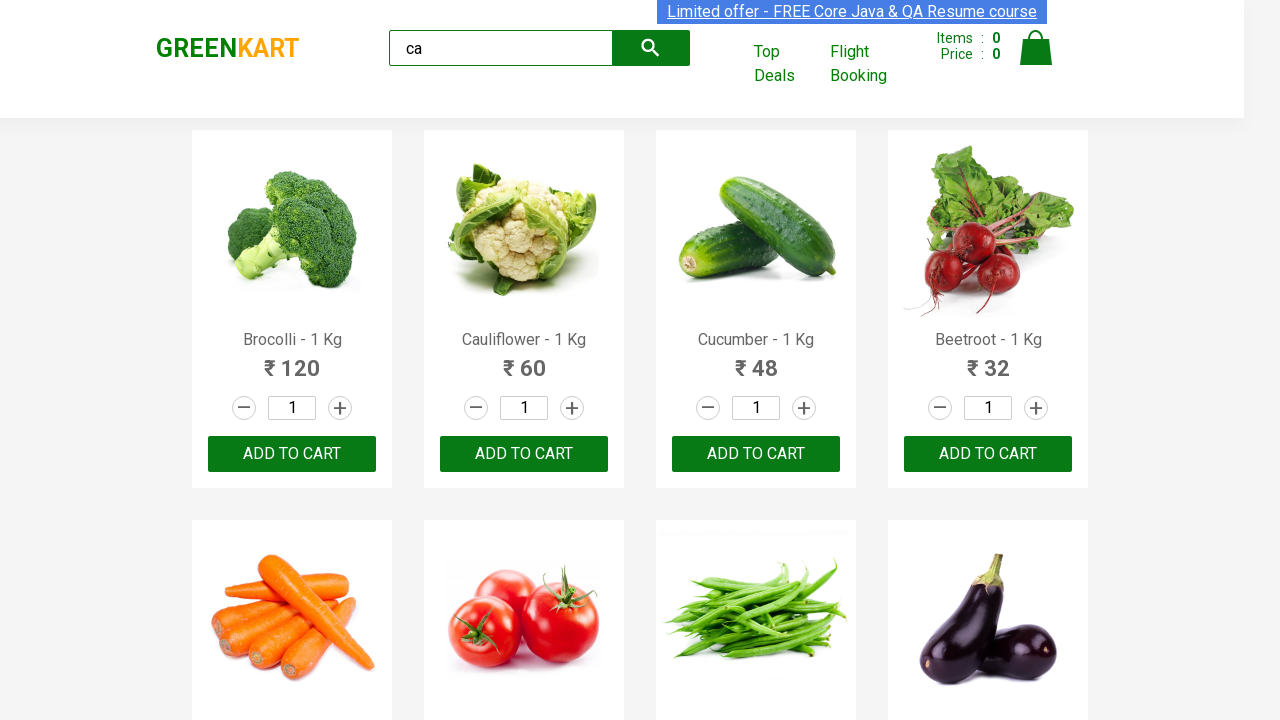

Waited for search results to load
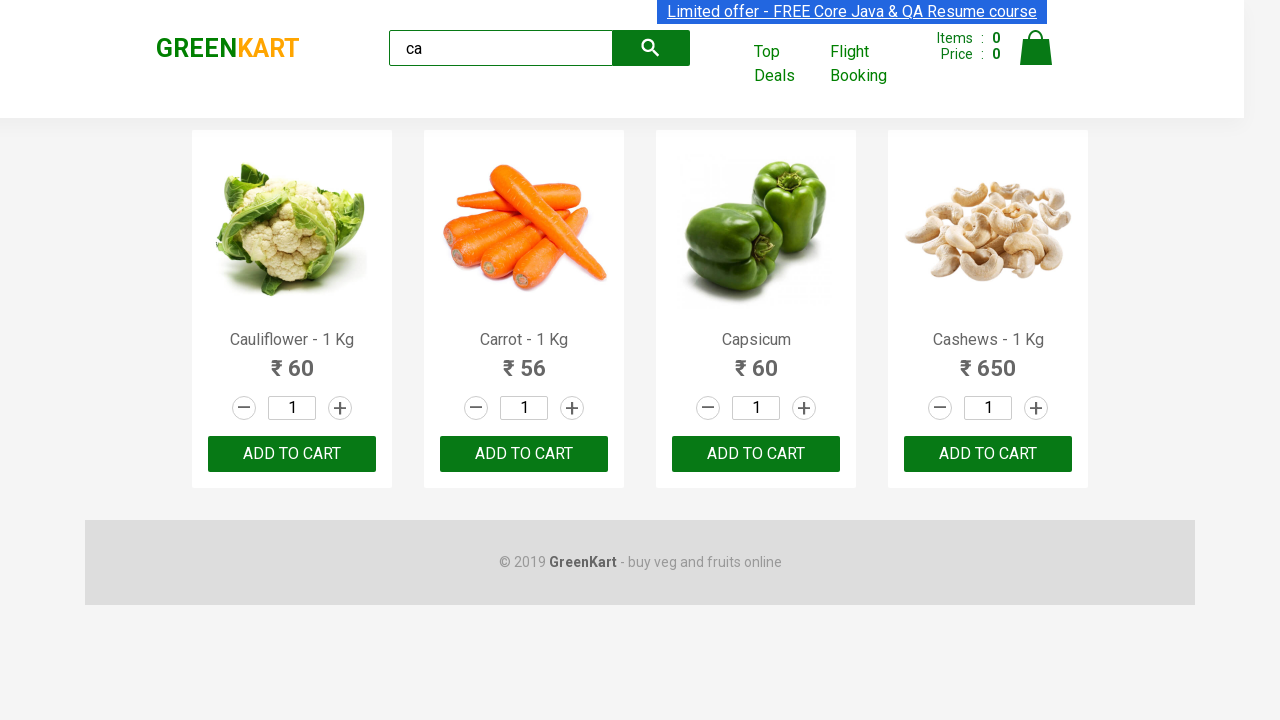

Retrieved all product elements from search results
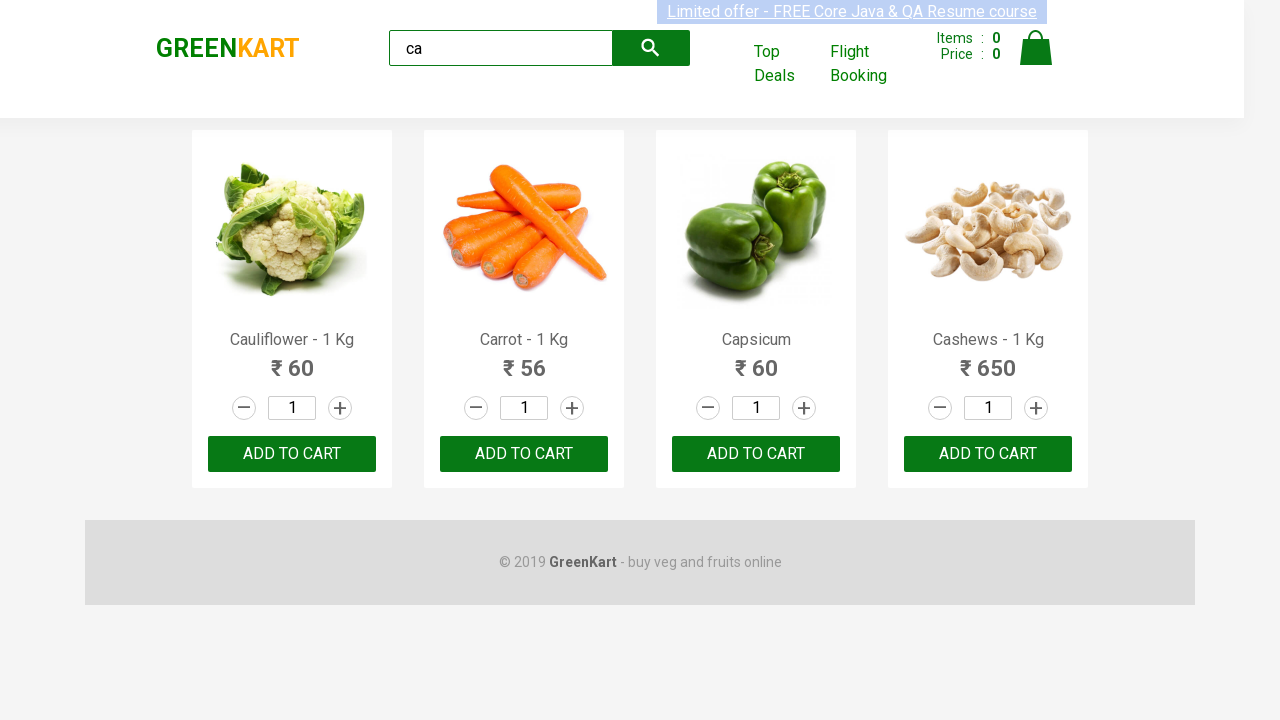

Checked product name: Cauliflower - 1 Kg
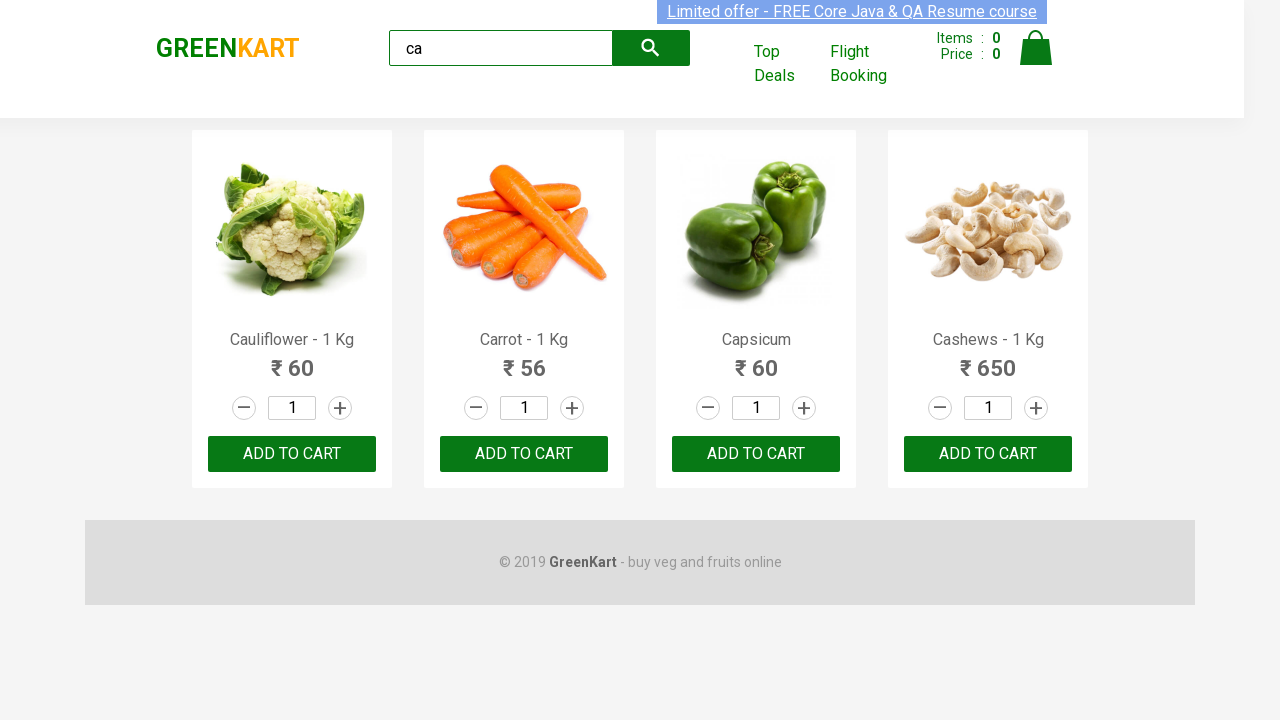

Checked product name: Carrot - 1 Kg
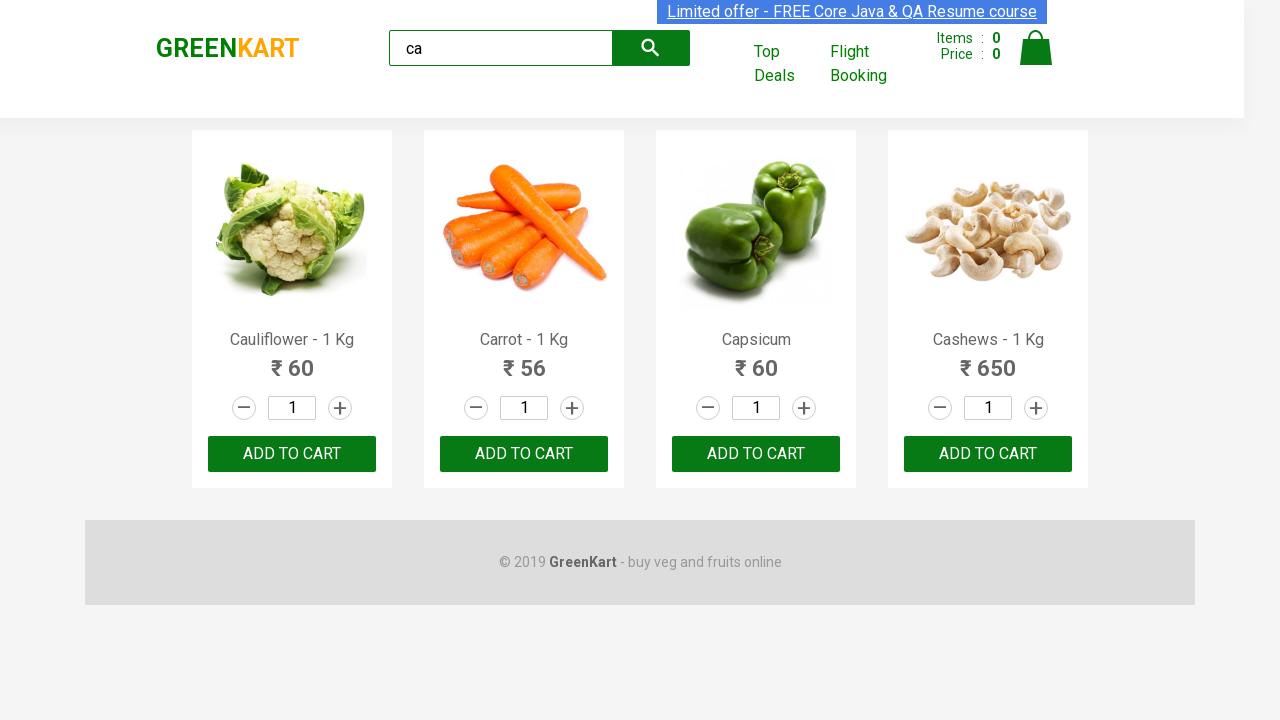

Checked product name: Capsicum
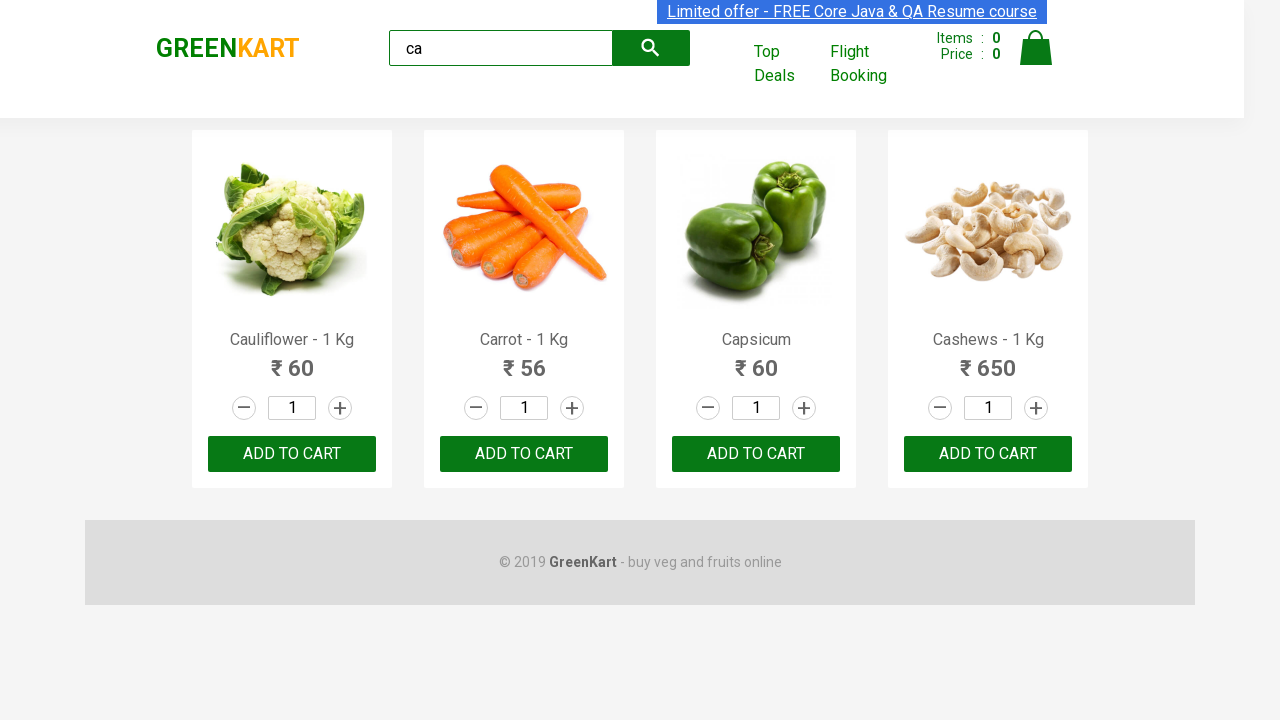

Checked product name: Cashews - 1 Kg
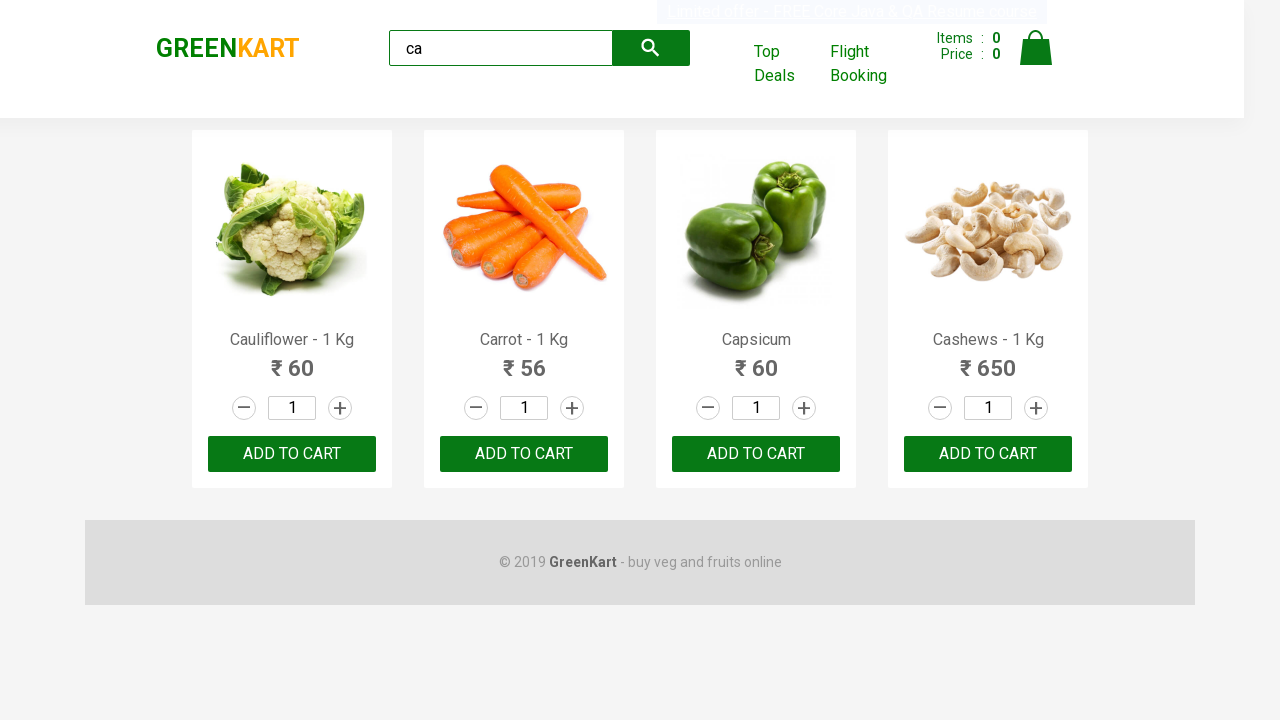

Clicked ADD TO CART button for Cashews at (988, 454) on .products .product >> nth=3 >> button >> internal:has-text="ADD TO CART"i
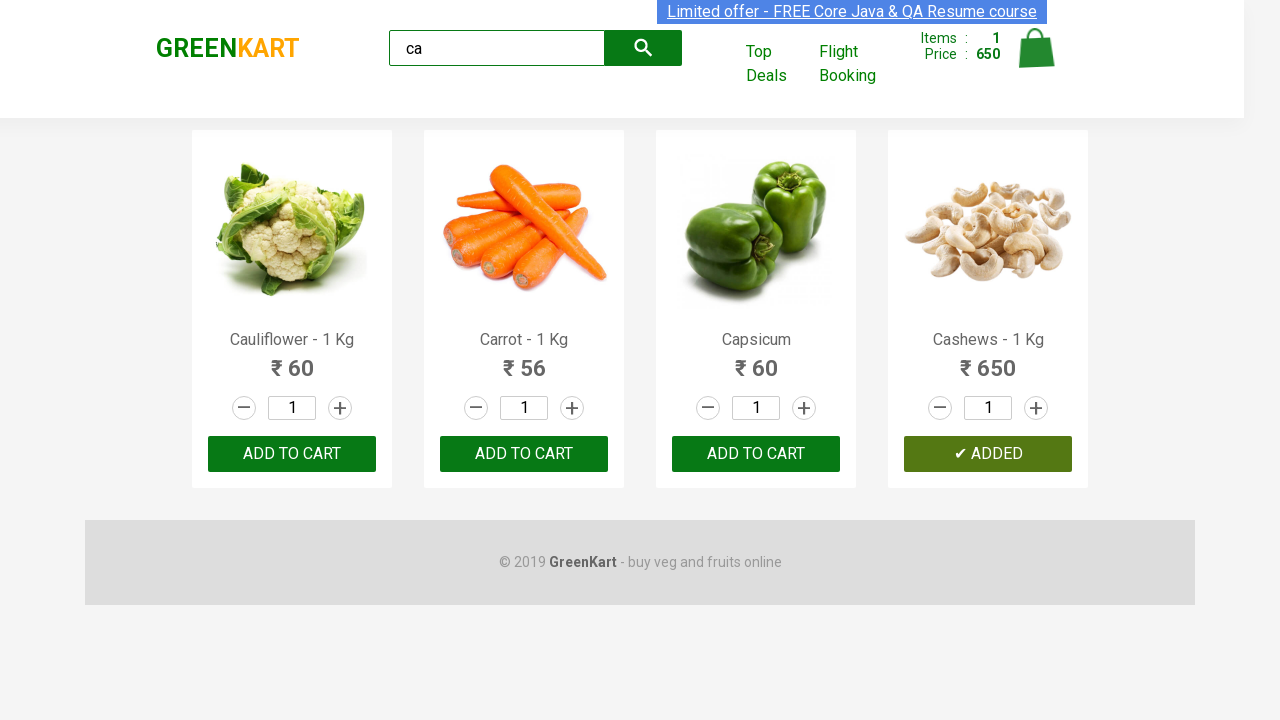

Clicked on cart icon to view cart at (1036, 48) on a.cart-icon > img
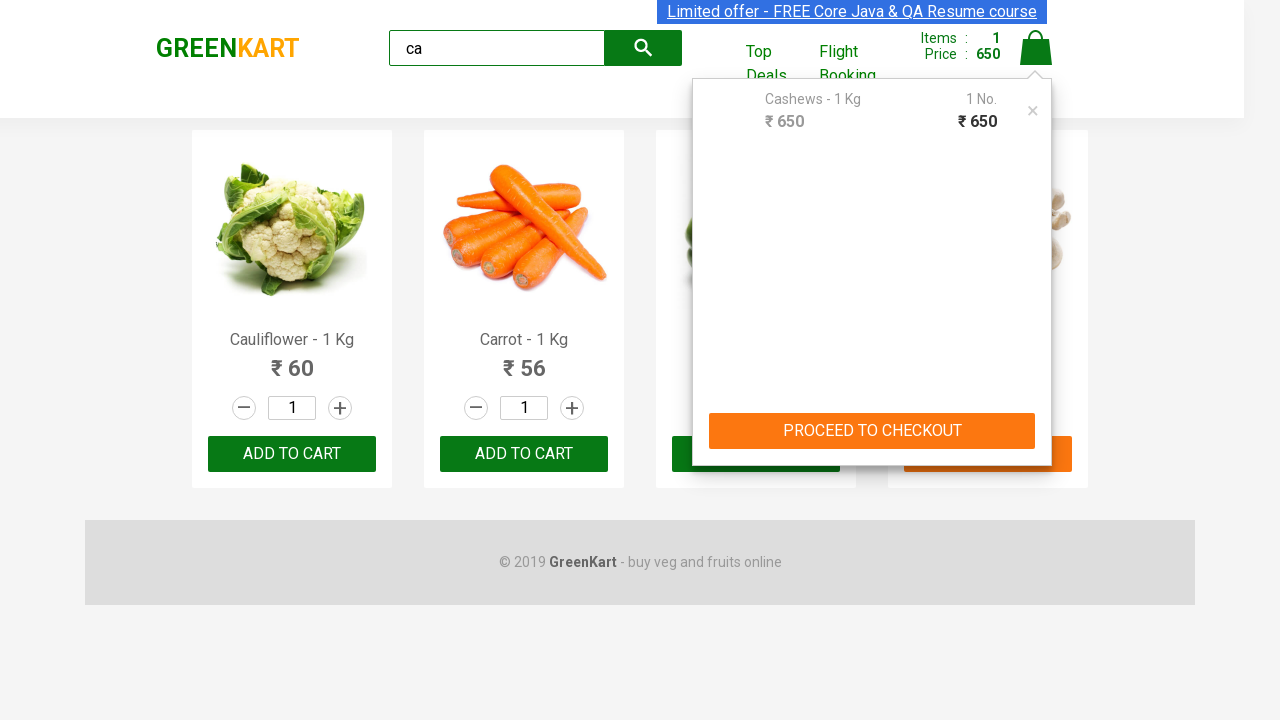

Clicked PROCEED TO CHECKOUT button at (872, 431) on button:has-text('PROCEED TO CHECKOUT')
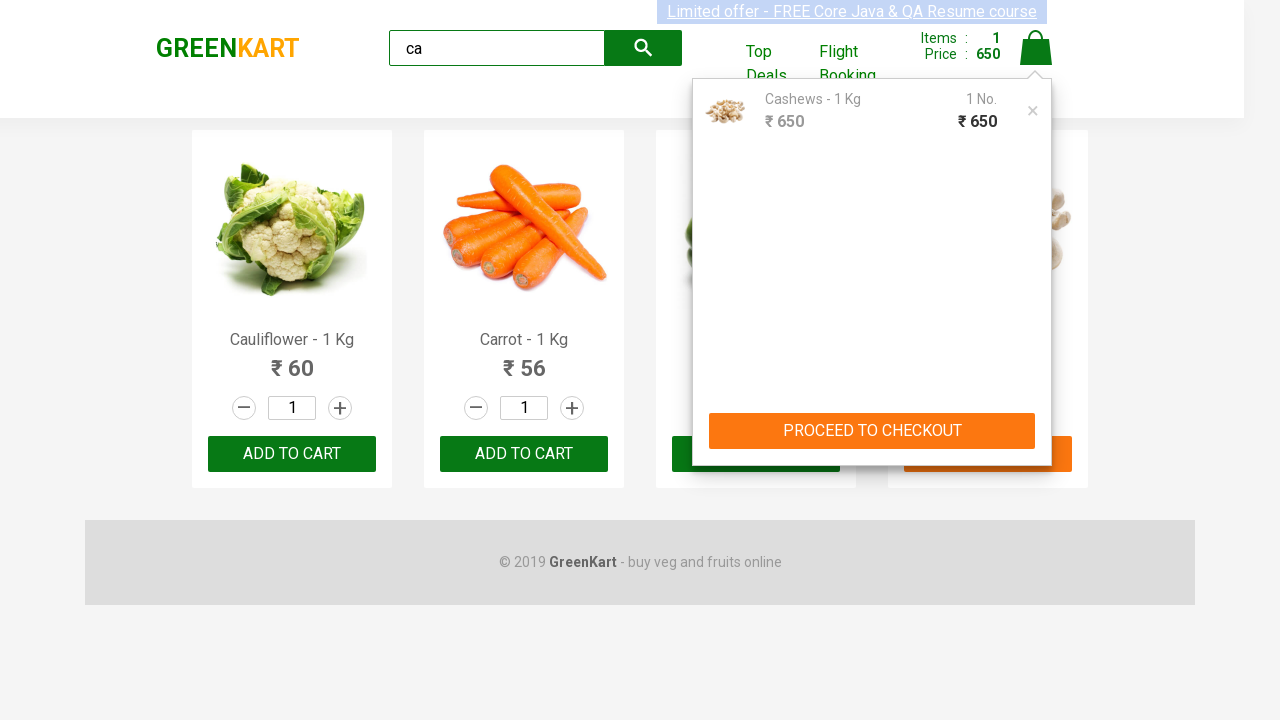

Waited for checkout page to load
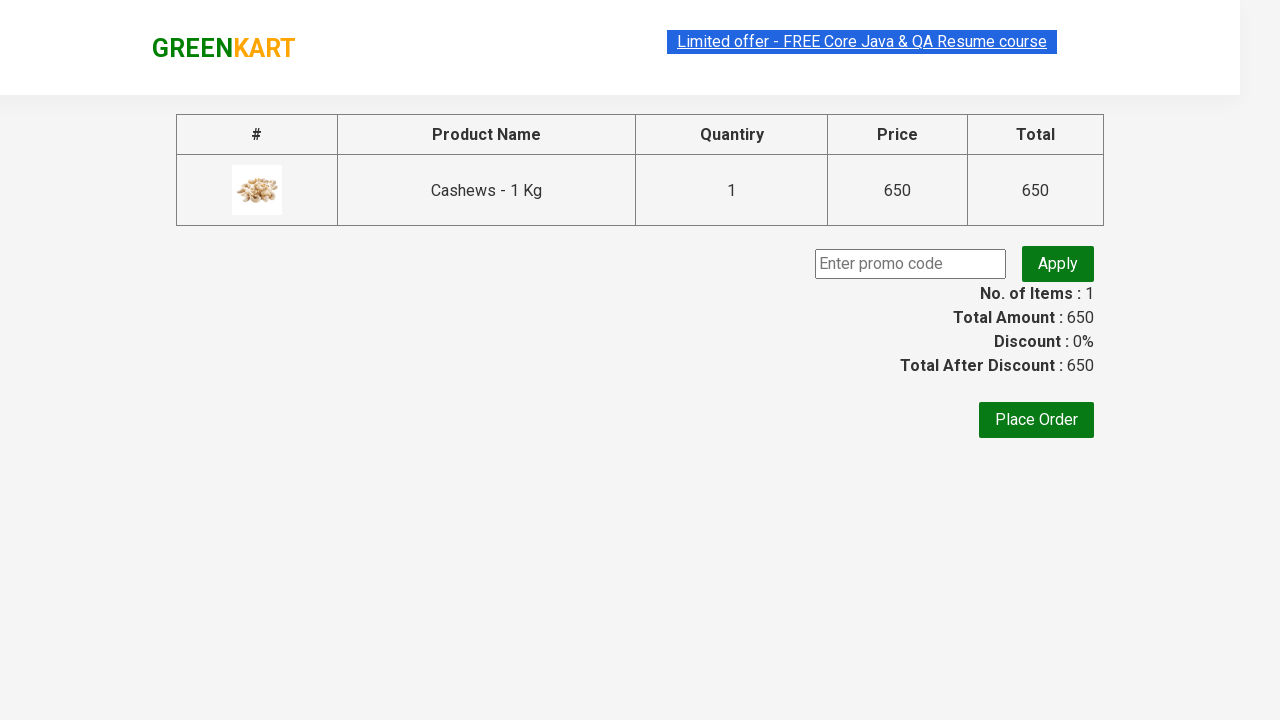

Clicked Place Order button to complete checkout at (1036, 420) on button:has-text('Place Order')
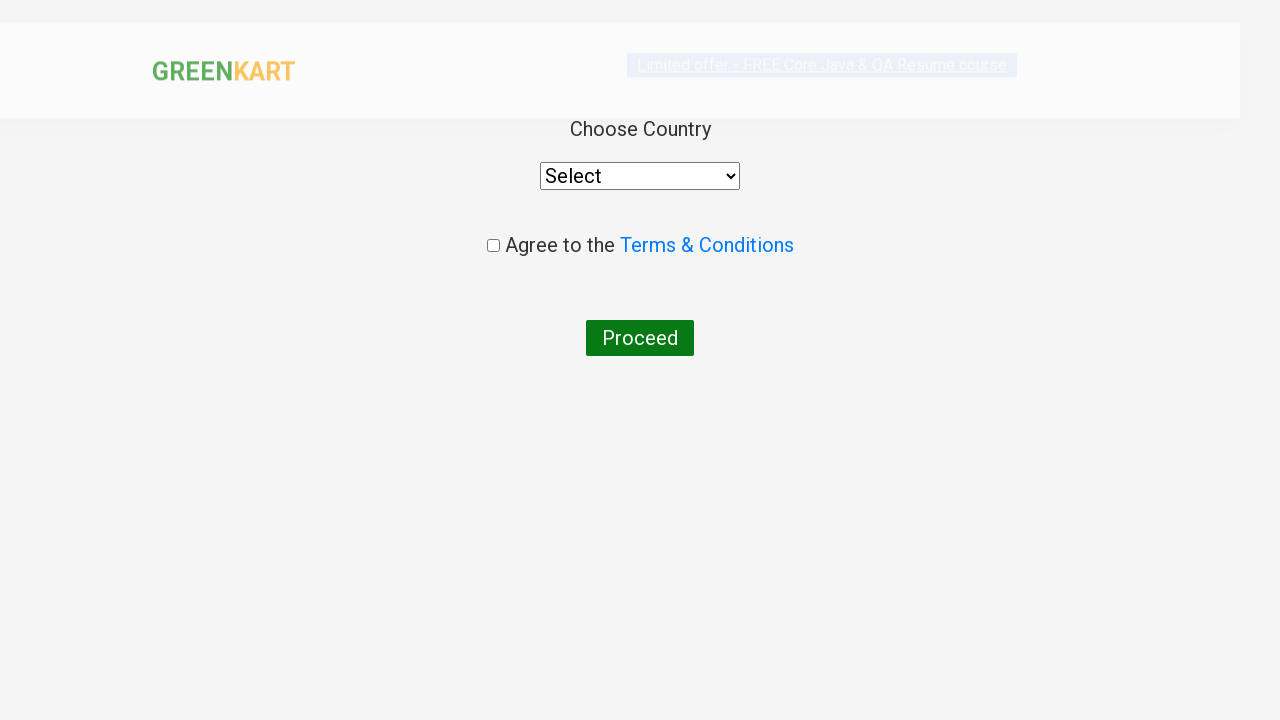

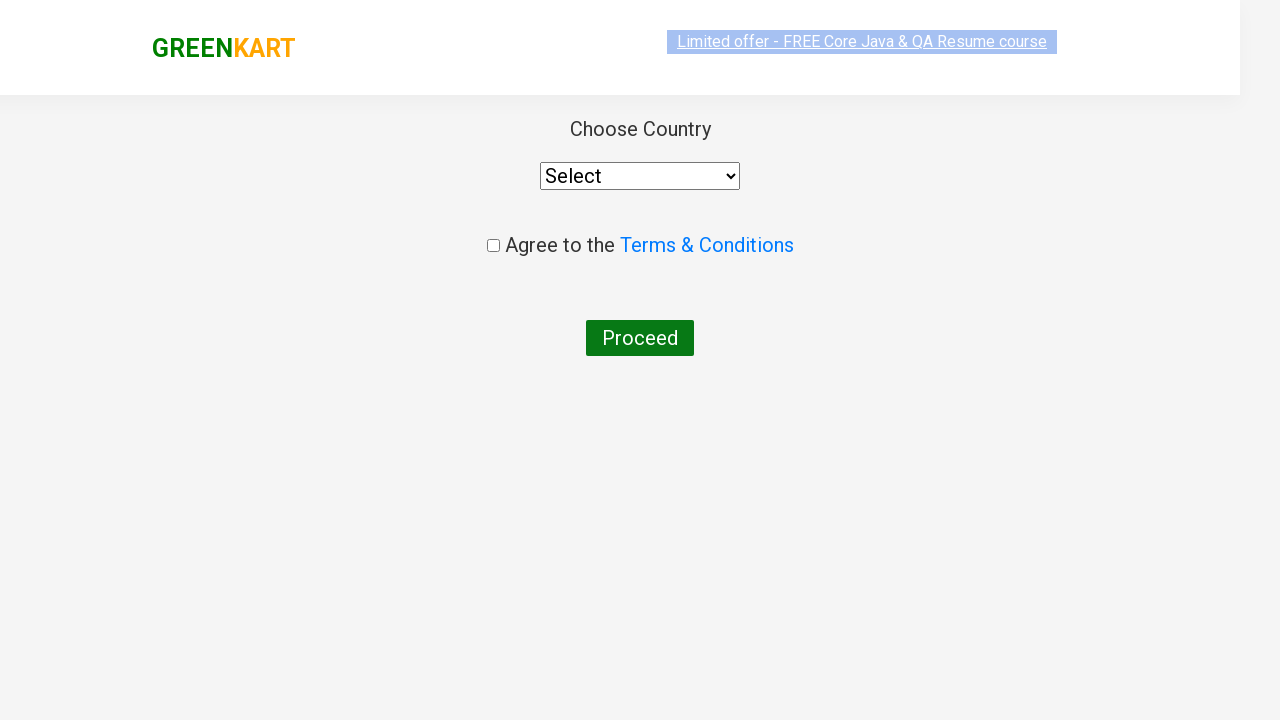